Demonstrates filling a text input field on a Selenium/XPath practice page by entering a name into the username field.

Starting URL: https://selectorshub.com/xpath-practice-page/

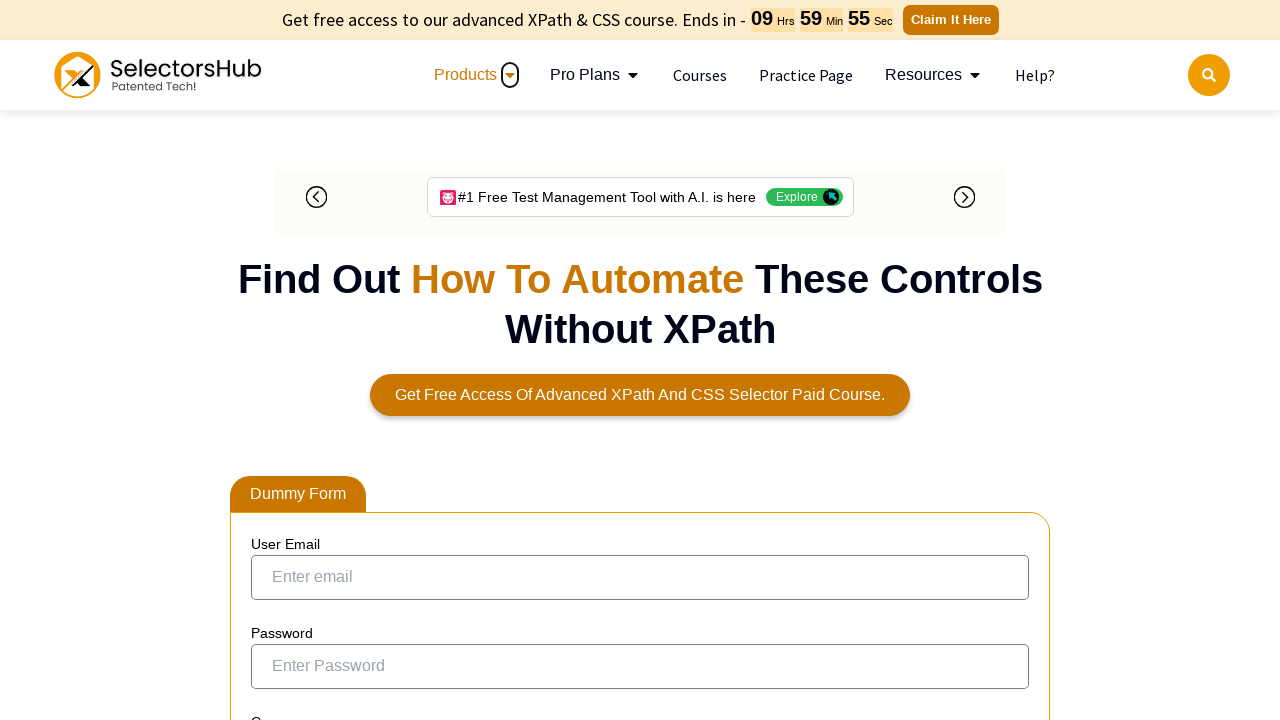

Filled username field with 'Anil Bhatt' on #userName input#kils
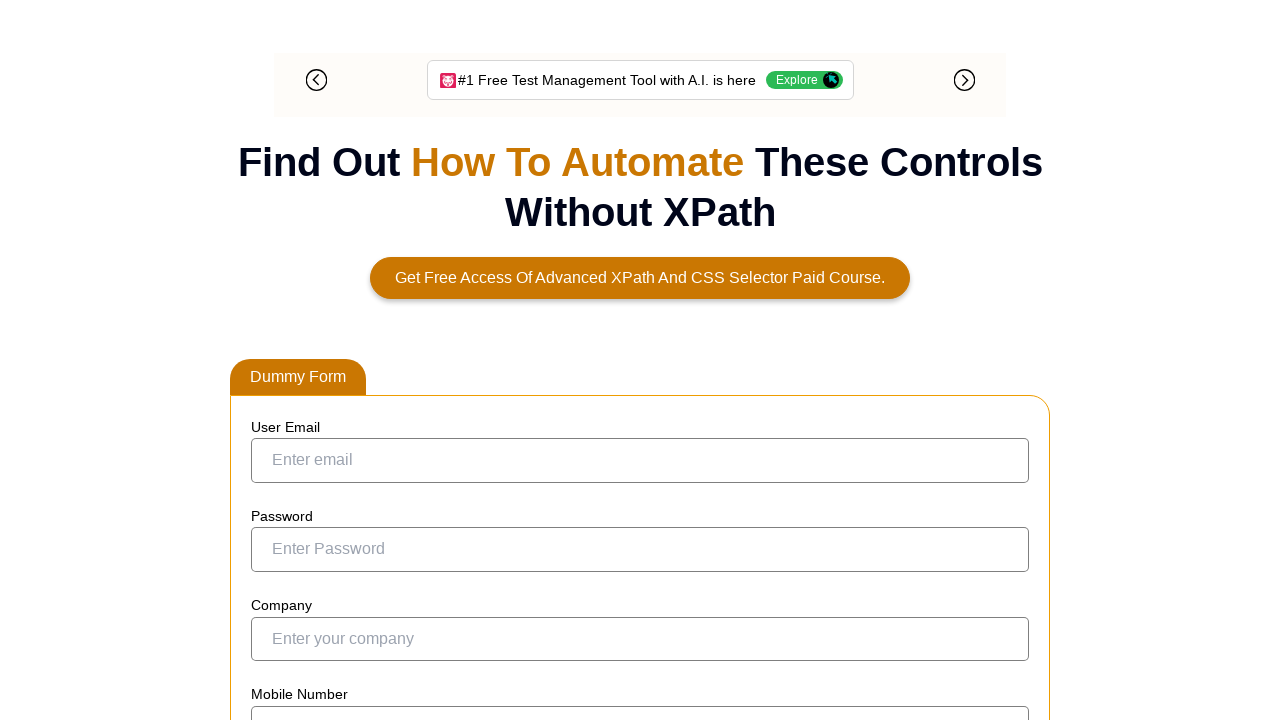

Waited 1000ms for action to complete
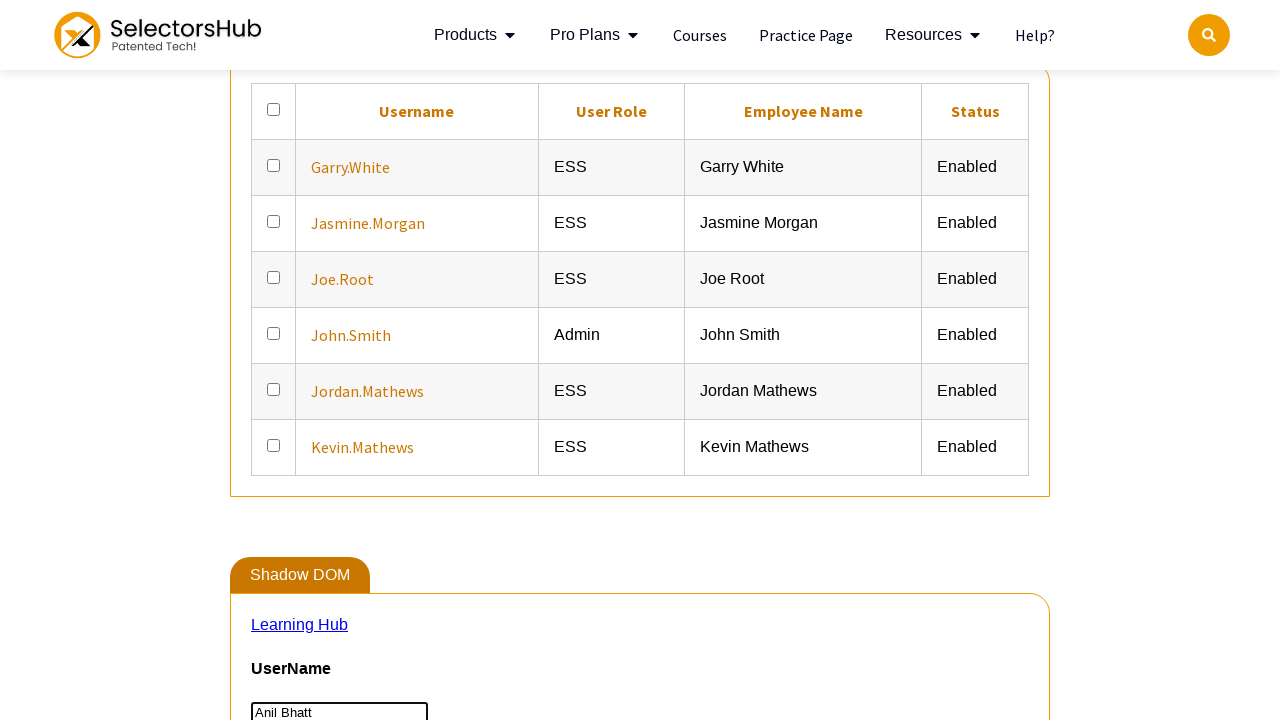

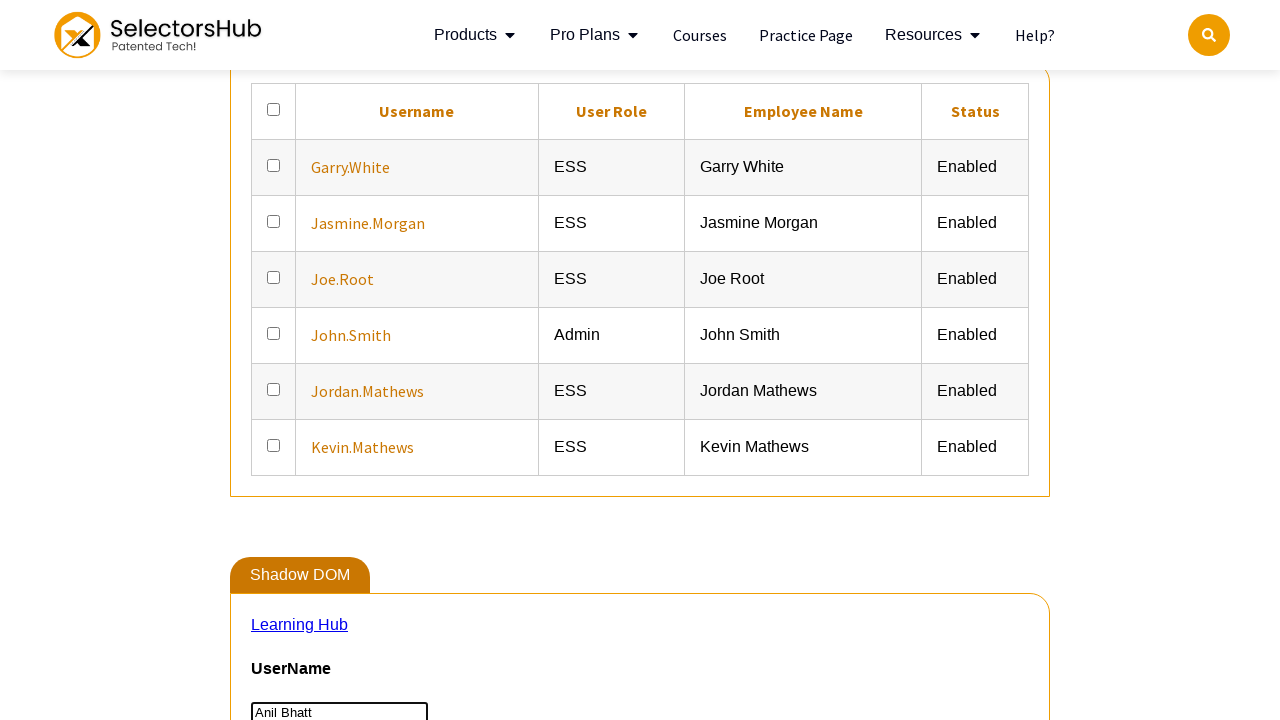